Tests handling of a JavaScript confirm dialog by dismissing it

Starting URL: http://the-internet.herokuapp.com/javascript_alerts

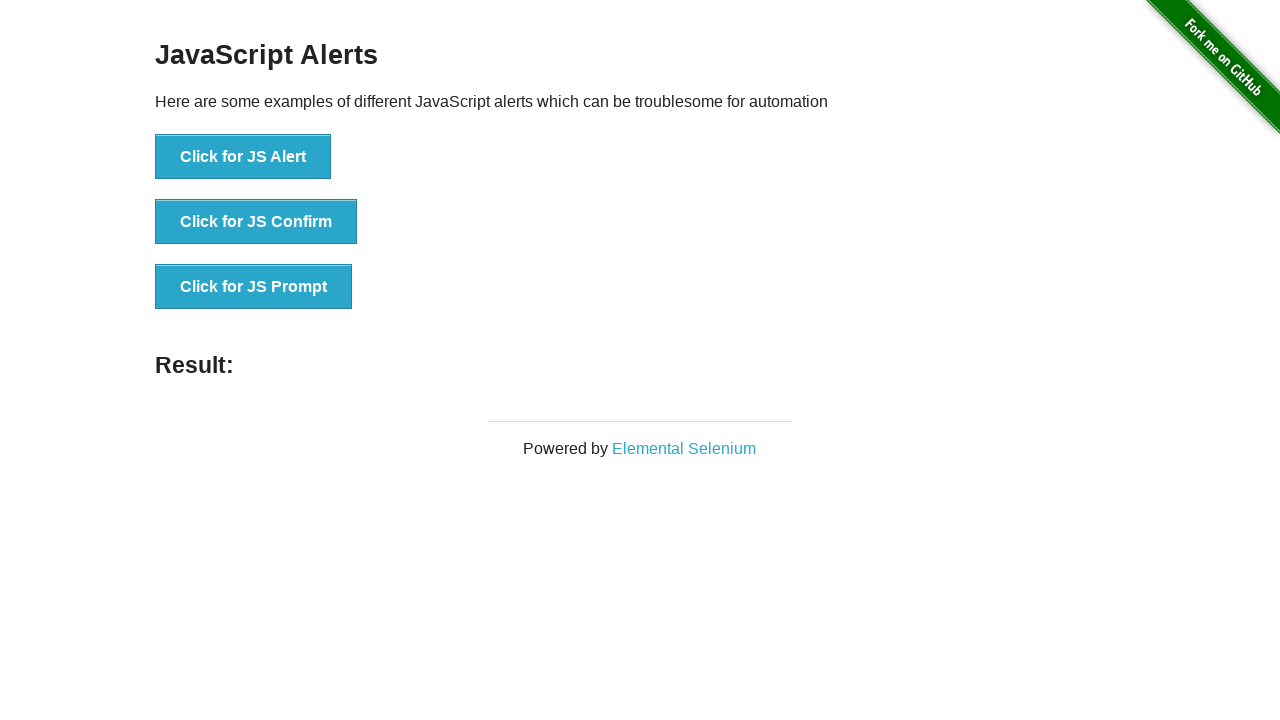

Located all alert buttons on the page
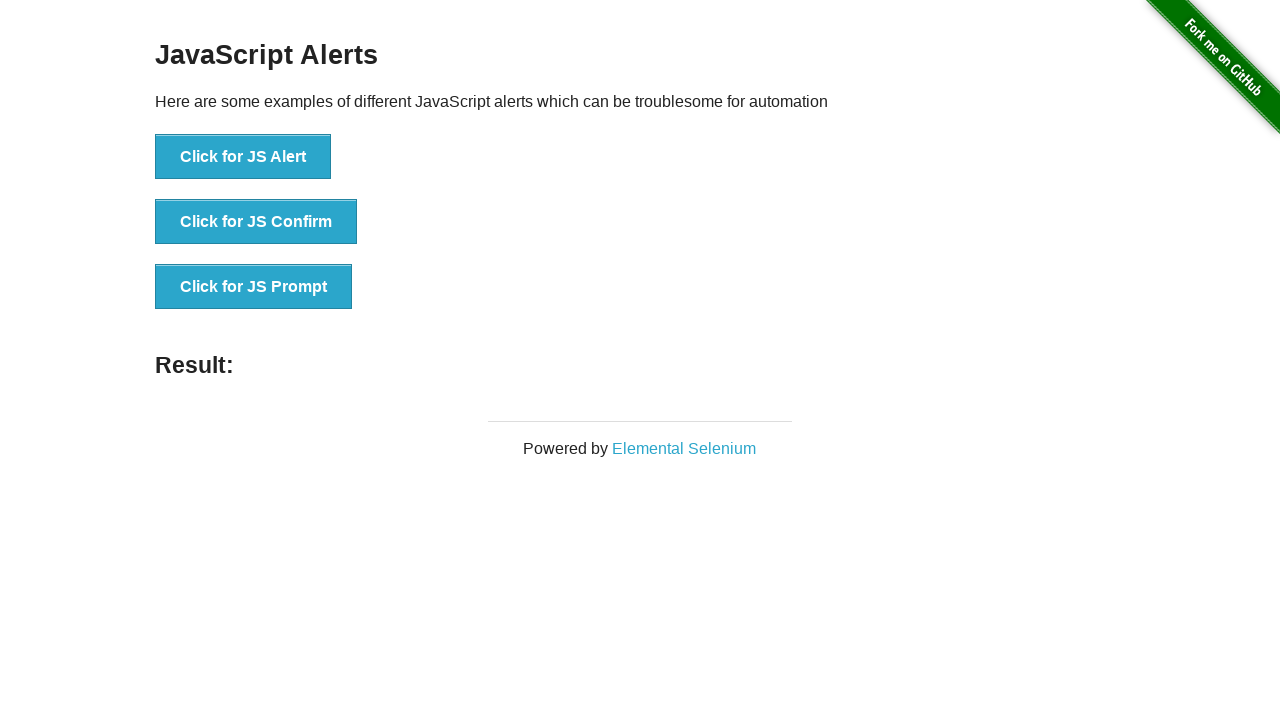

Clicked the second alert button to trigger JavaScript confirm dialog at (256, 222) on li > button >> nth=1
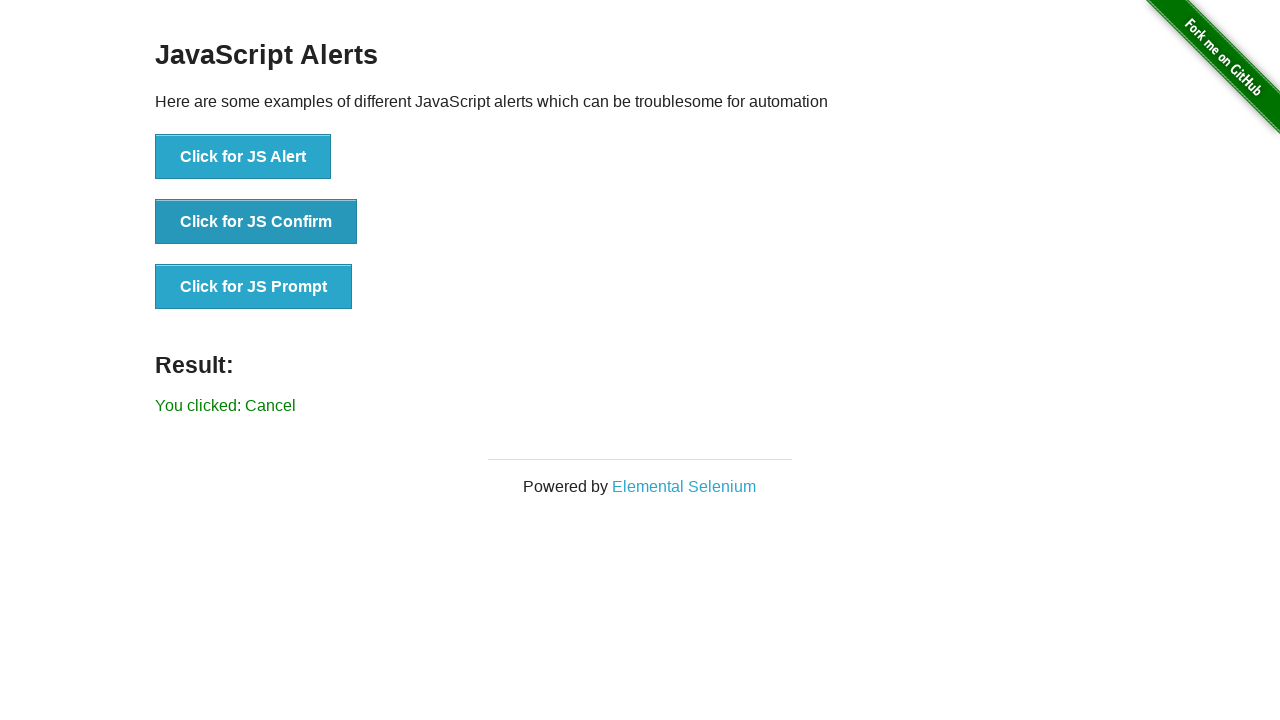

Set up dialog handler to dismiss the confirm dialog
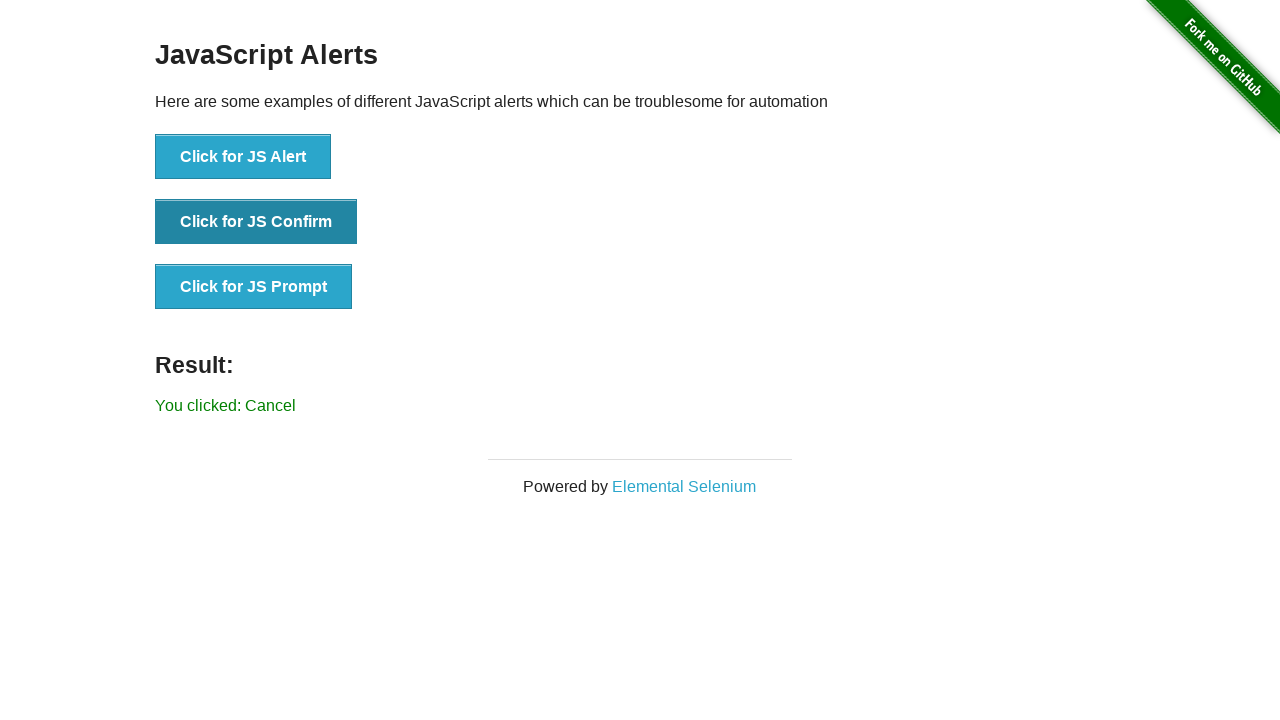

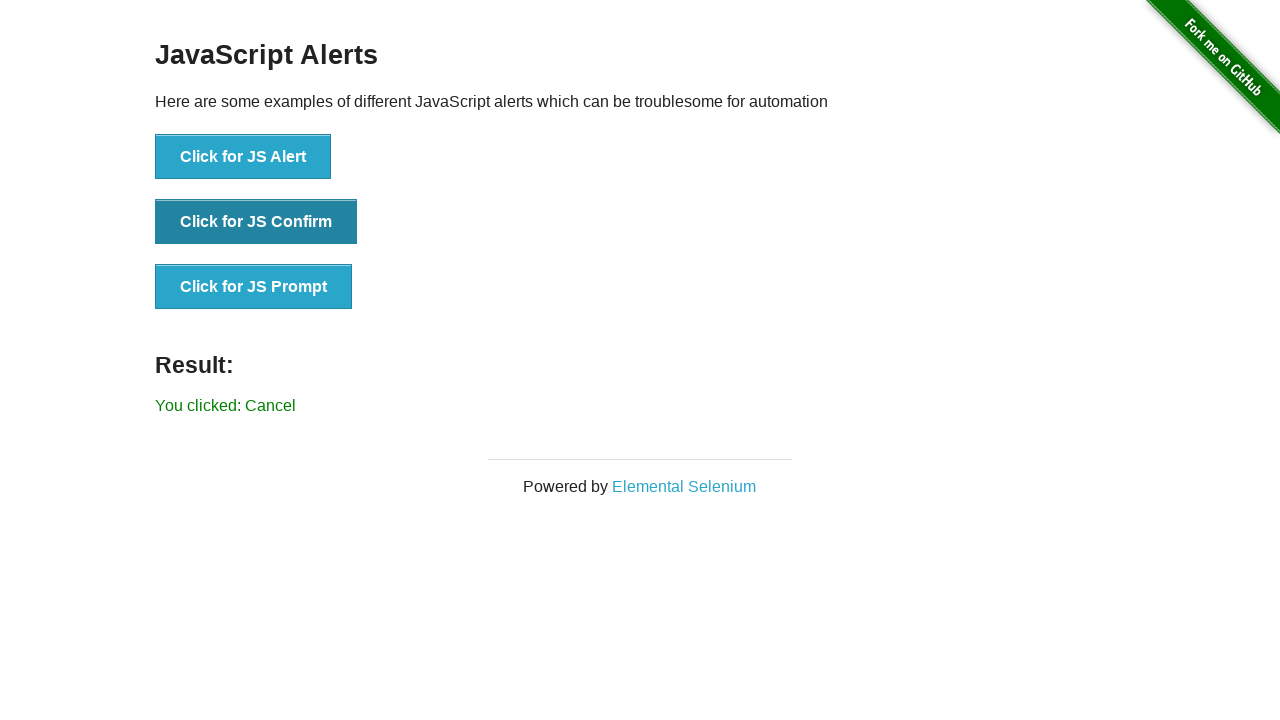